Tests browser window operations by clicking buttons that open new windows, then iterates through all window handles to switch to and close child windows while keeping the main window open.

Starting URL: https://demoqa.com/browser-windows

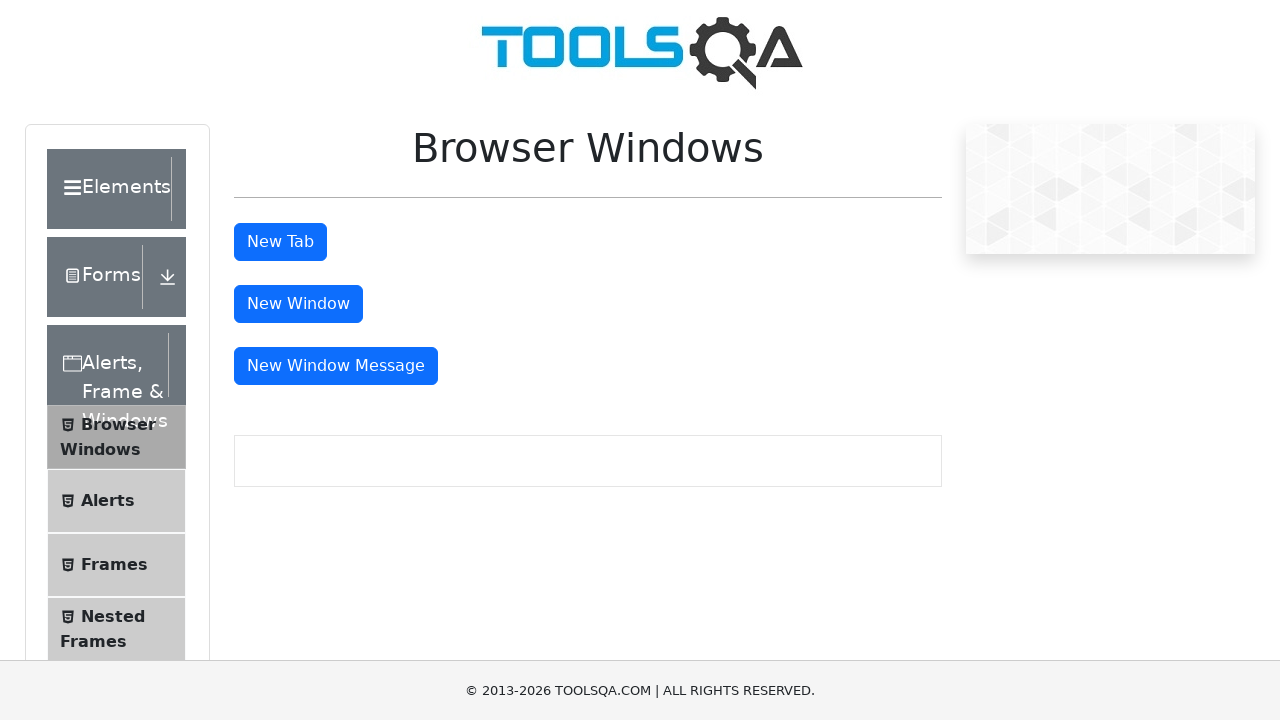

Clicked button to open new window at (298, 304) on #windowButton
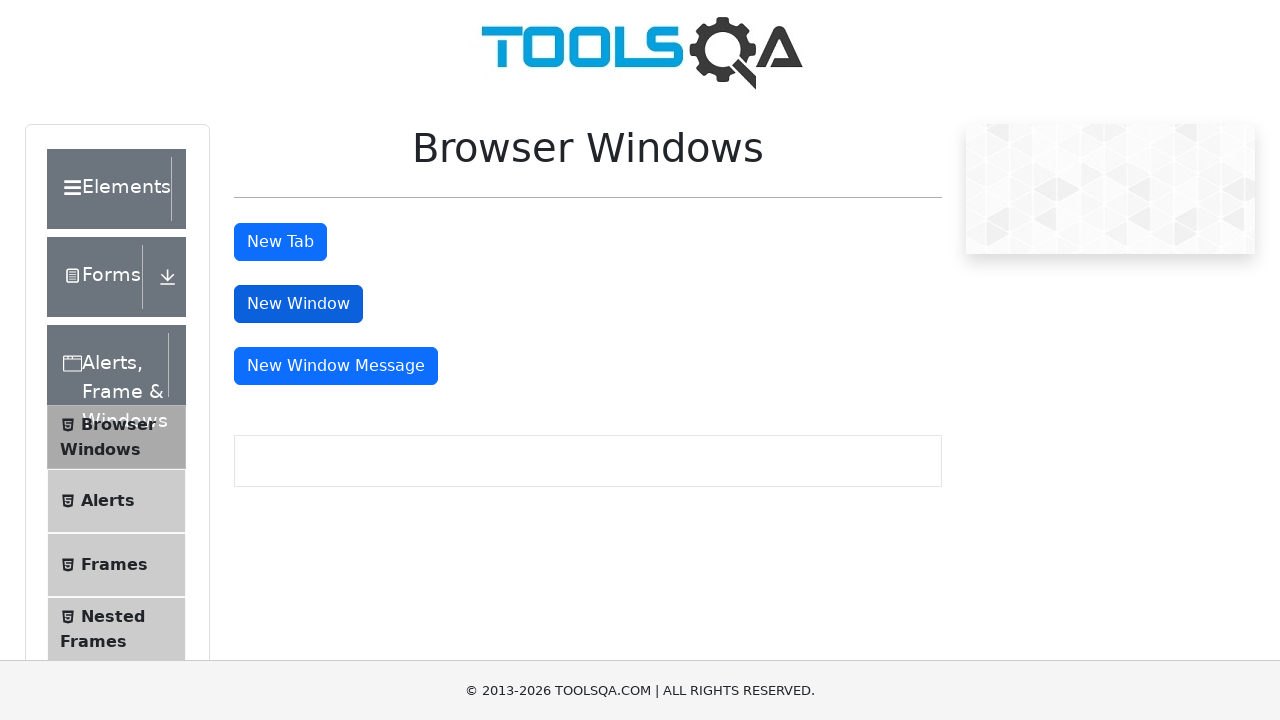

Waited for new window to open
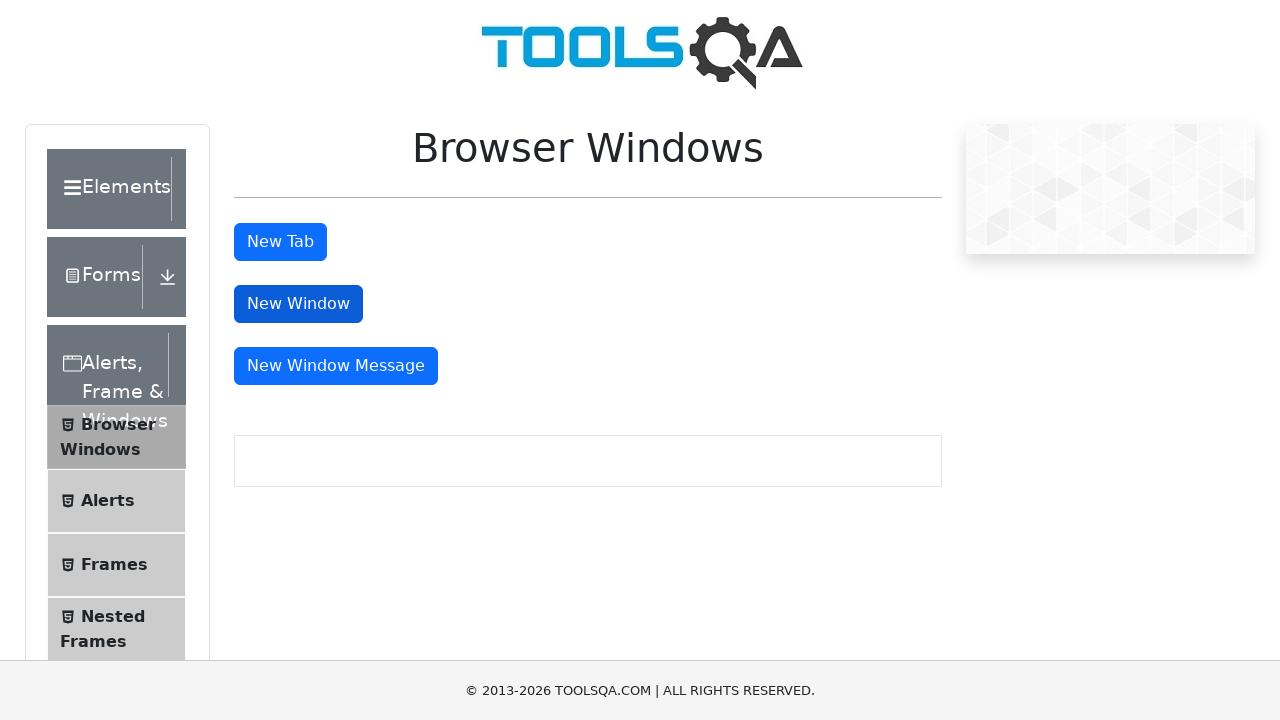

Clicked button to open message window at (336, 366) on #messageWindowButton
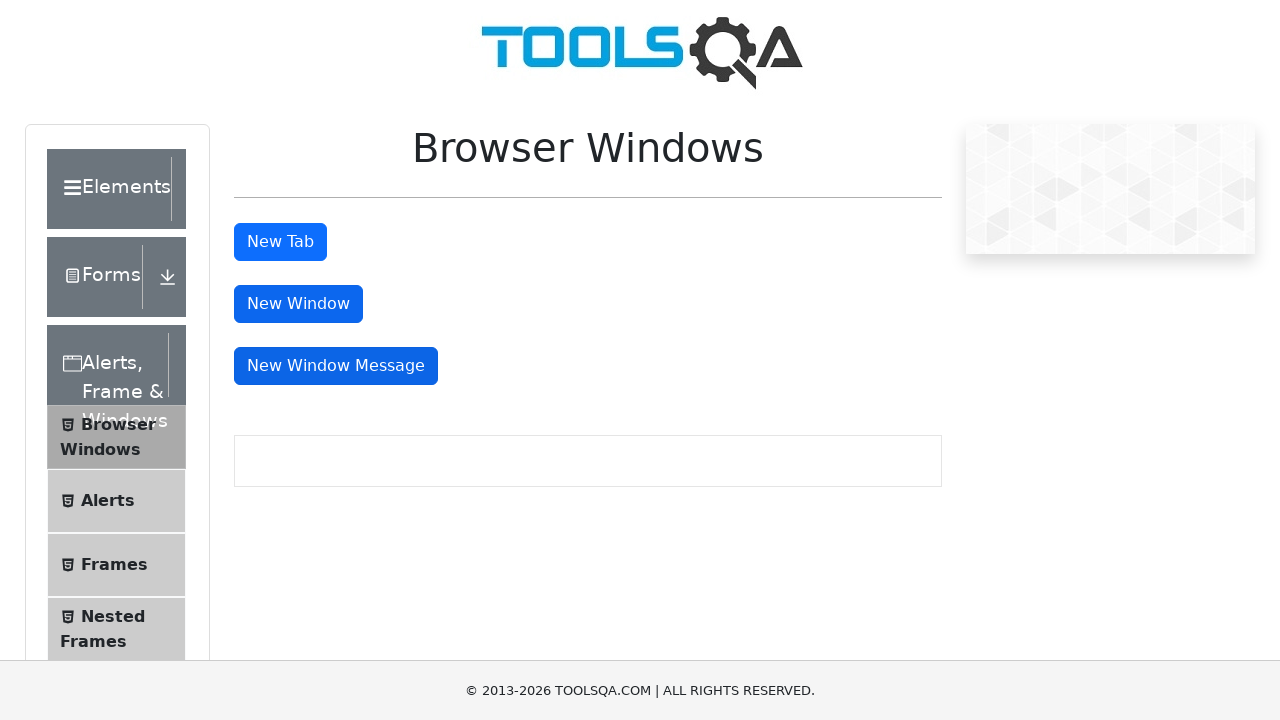

Waited for message window to open
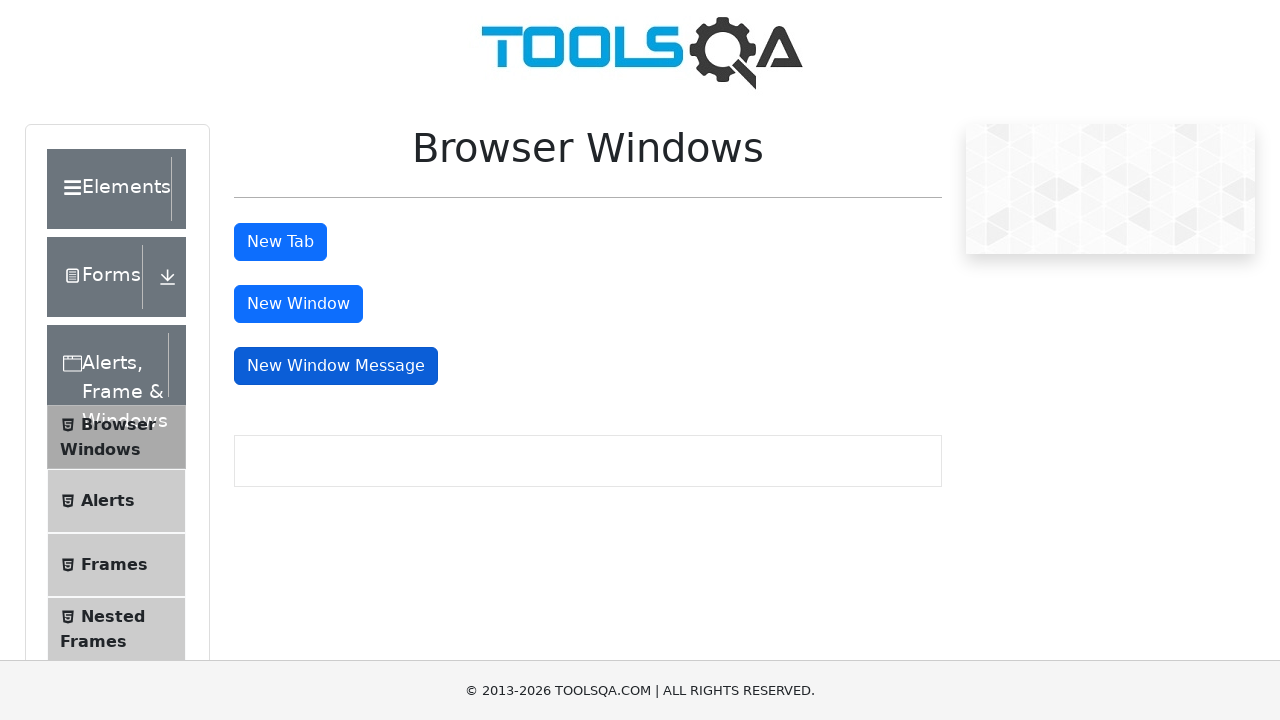

Retrieved all pages from browser context
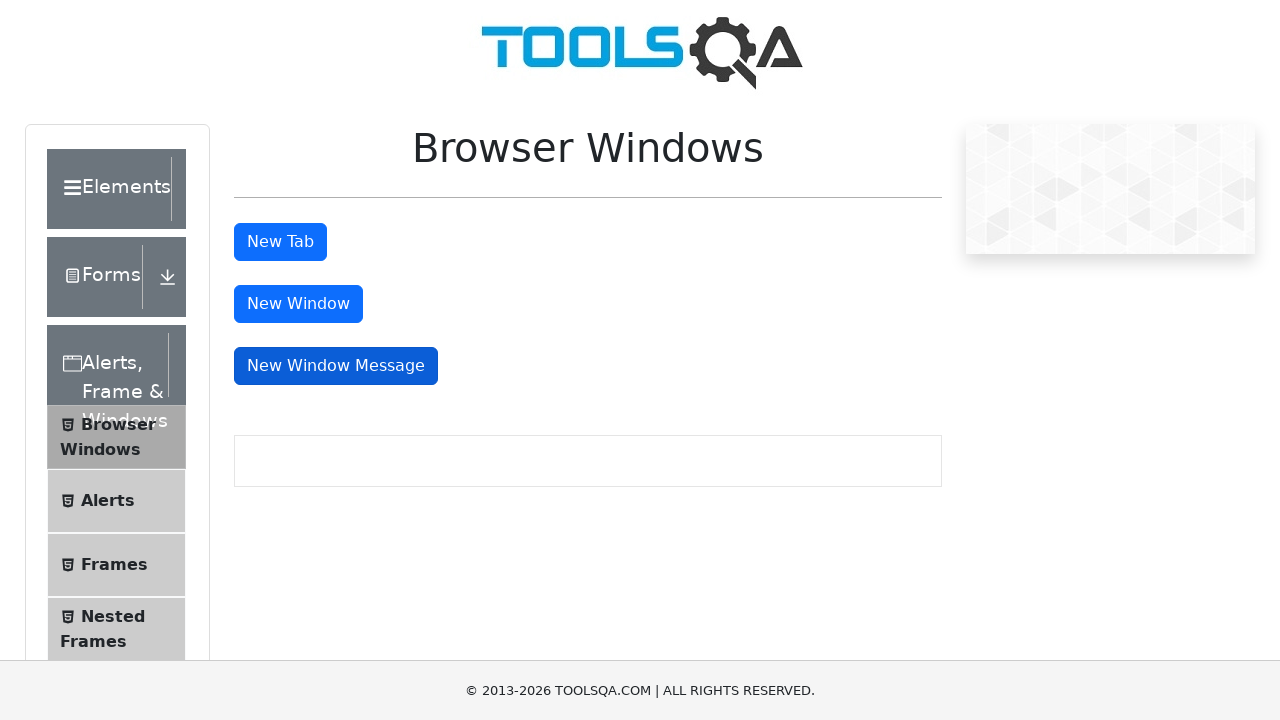

Stored reference to main page
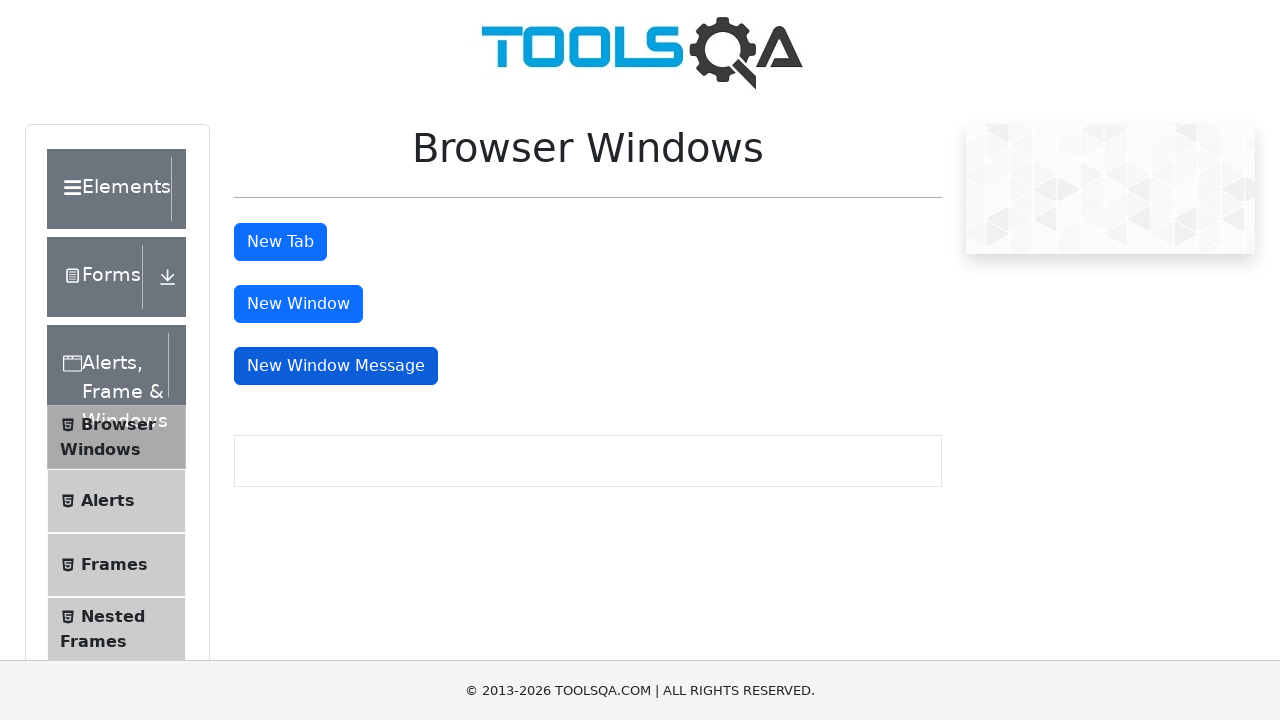

Closed child window
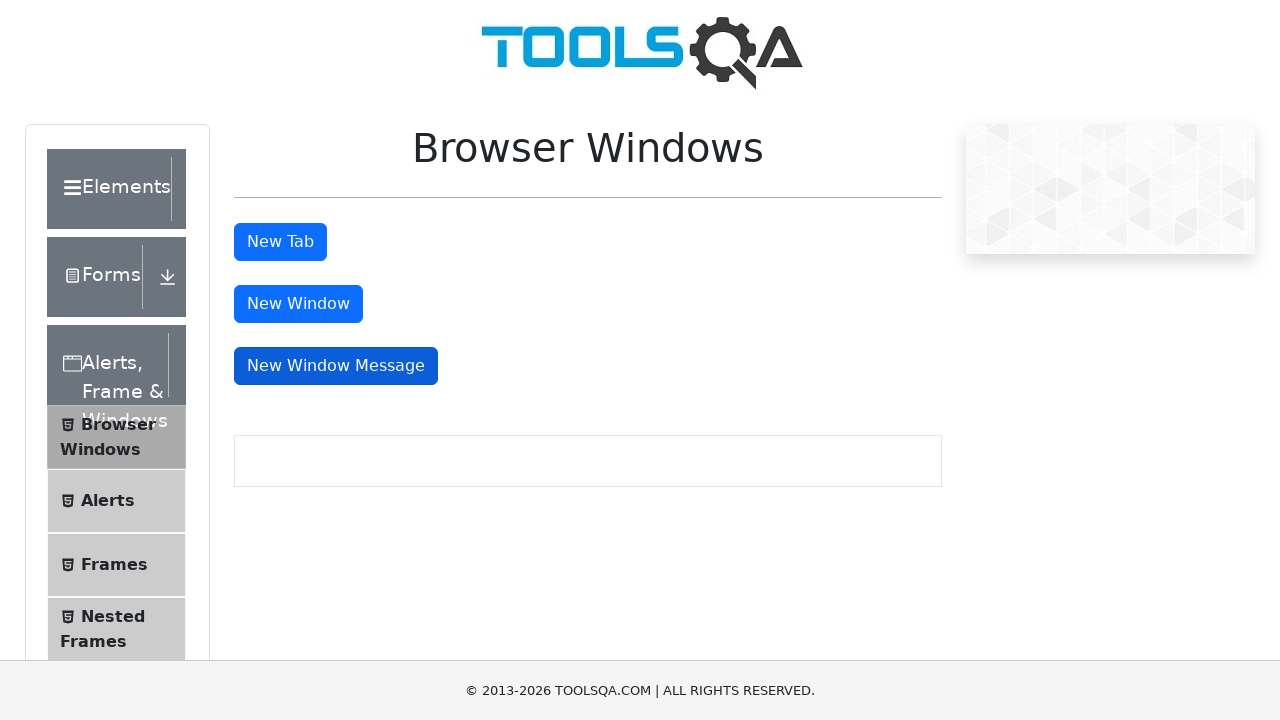

Closed child window
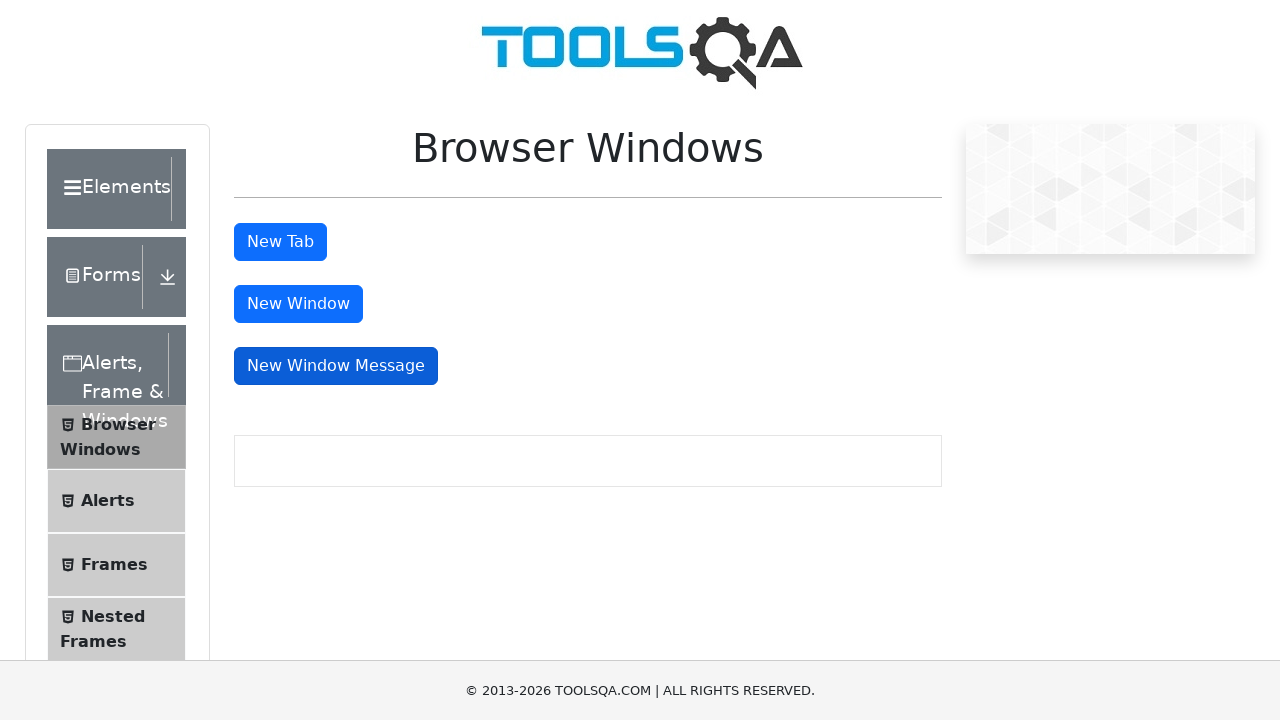

Brought main window to front
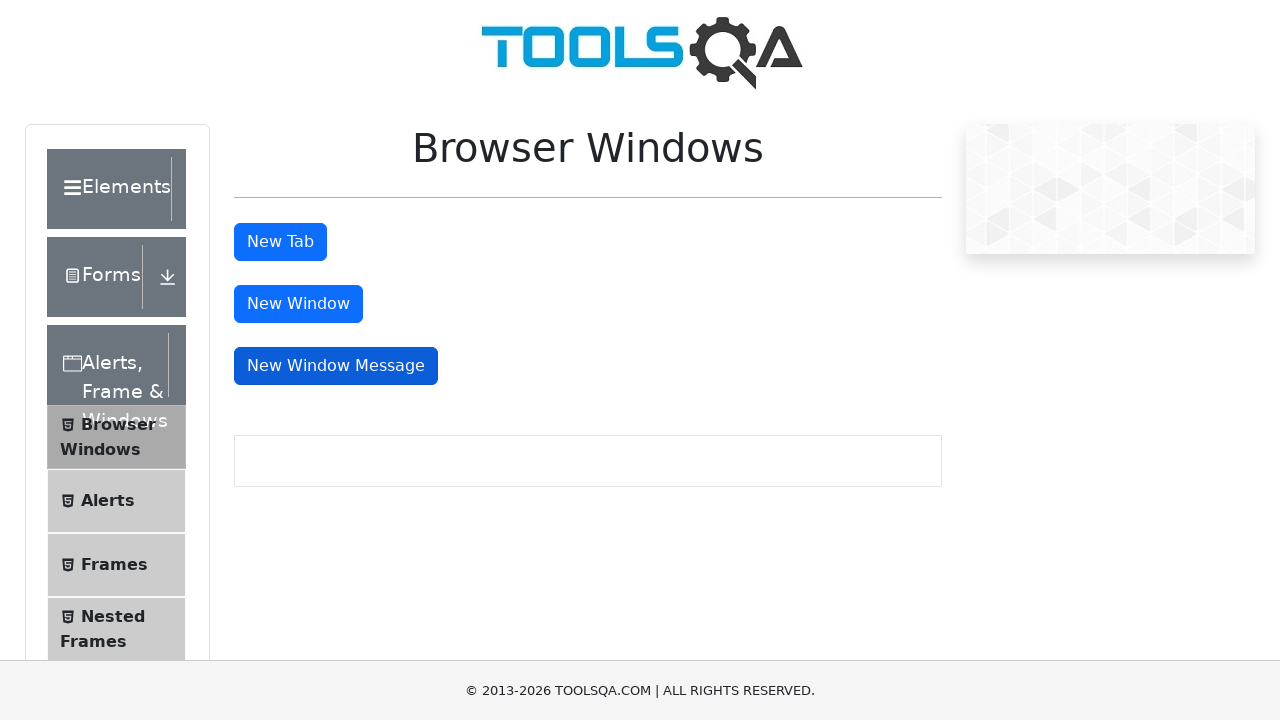

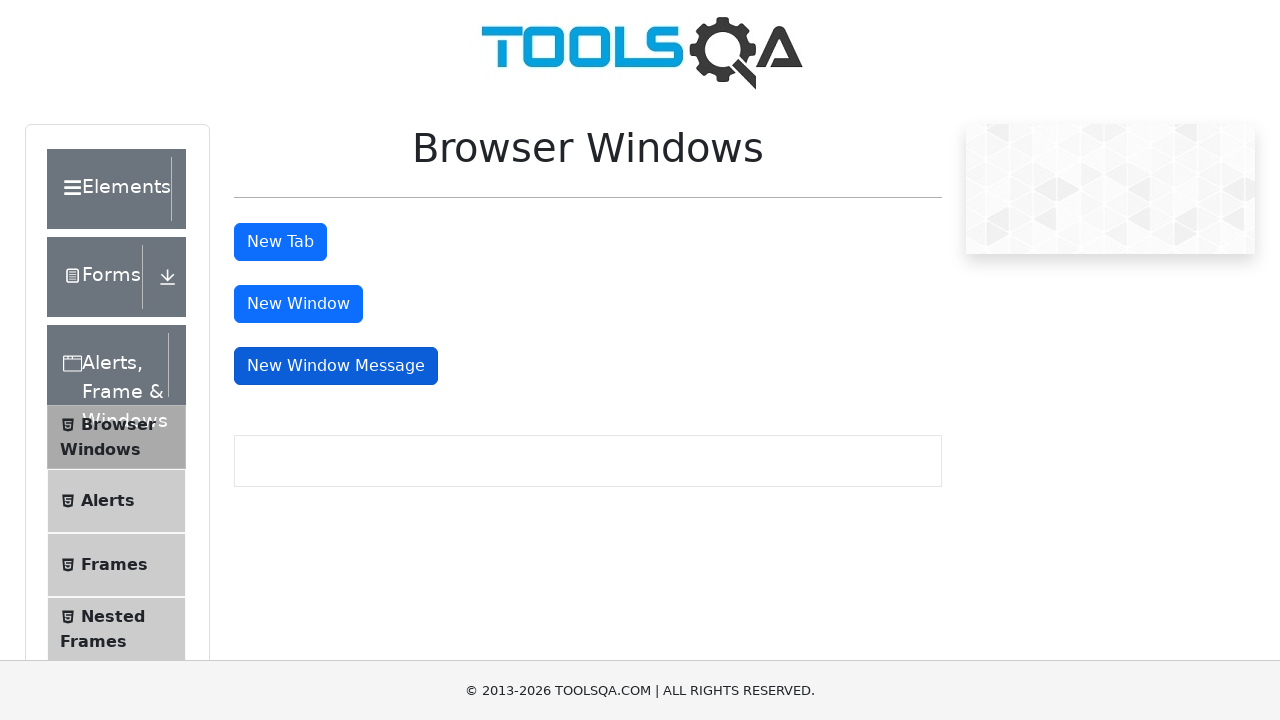